Tests the subscription feature on the home page by scrolling to the footer, verifying the subscription section is visible, entering an email address, clicking subscribe, and verifying the success message appears.

Starting URL: http://automationexercise.com

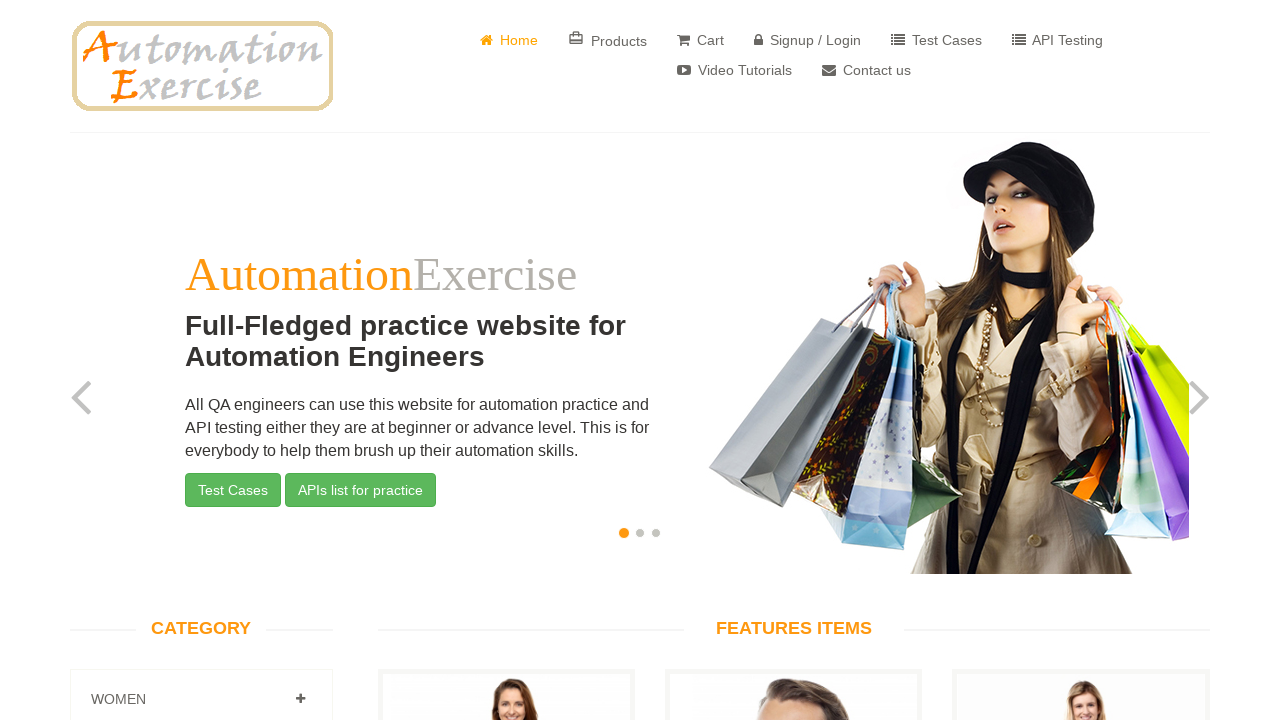

Verified page title contains 'Automation Exercise'
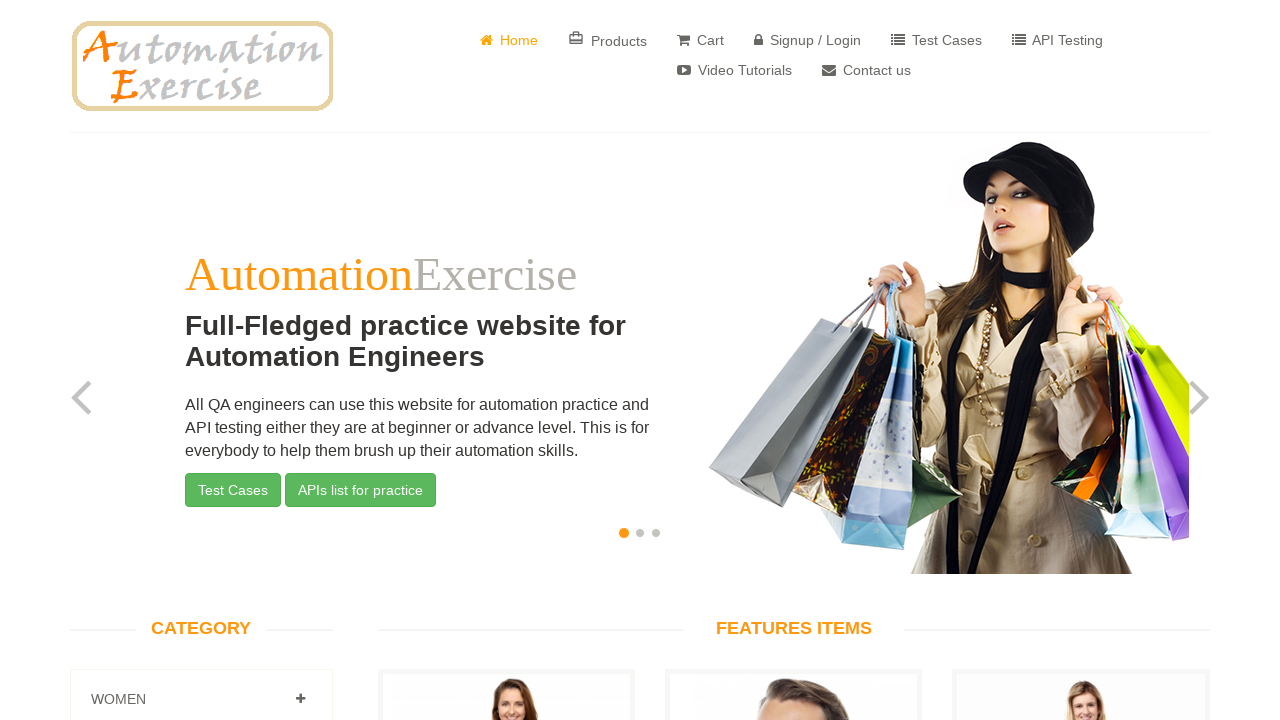

Scrolled down to footer section
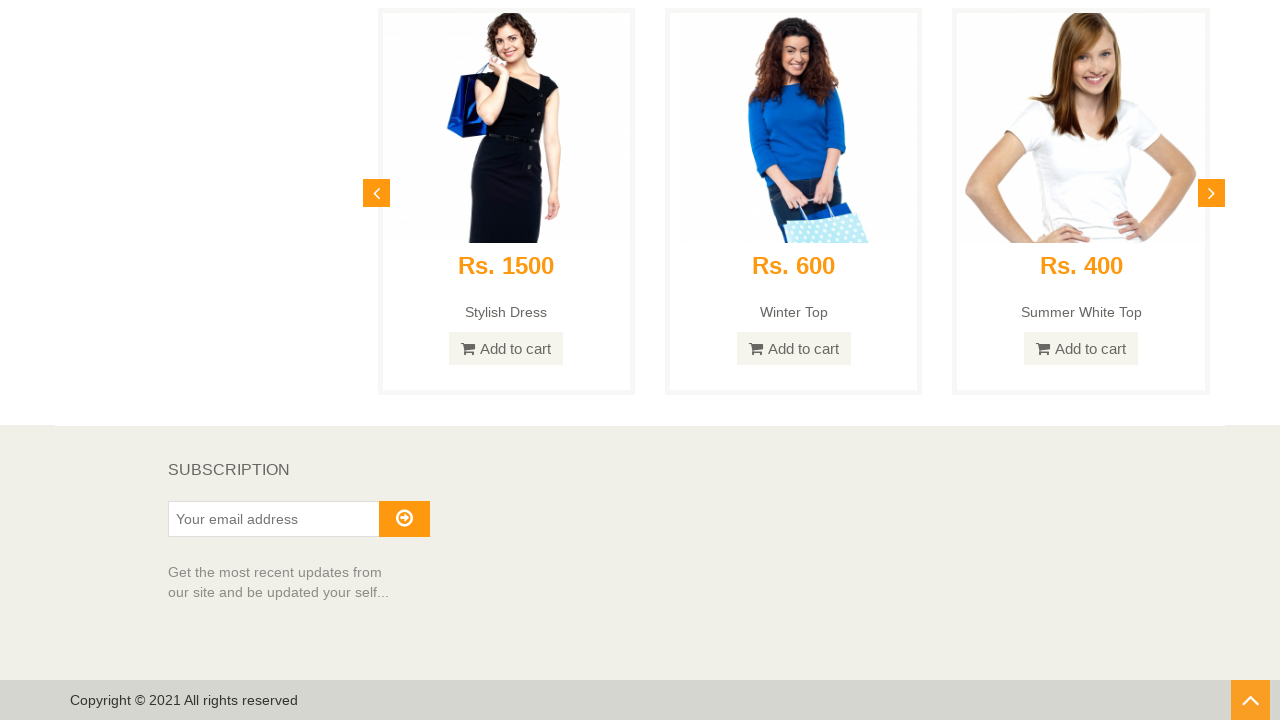

Located subscription header element
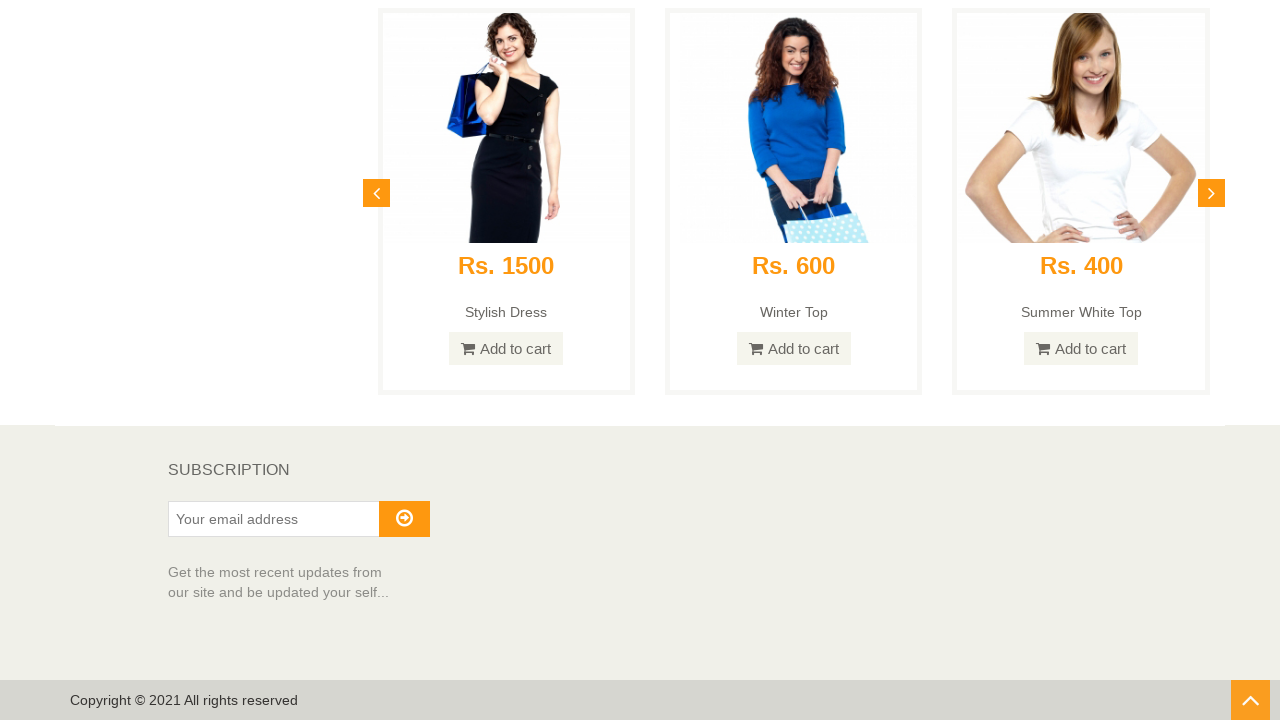

Verified subscription header is visible
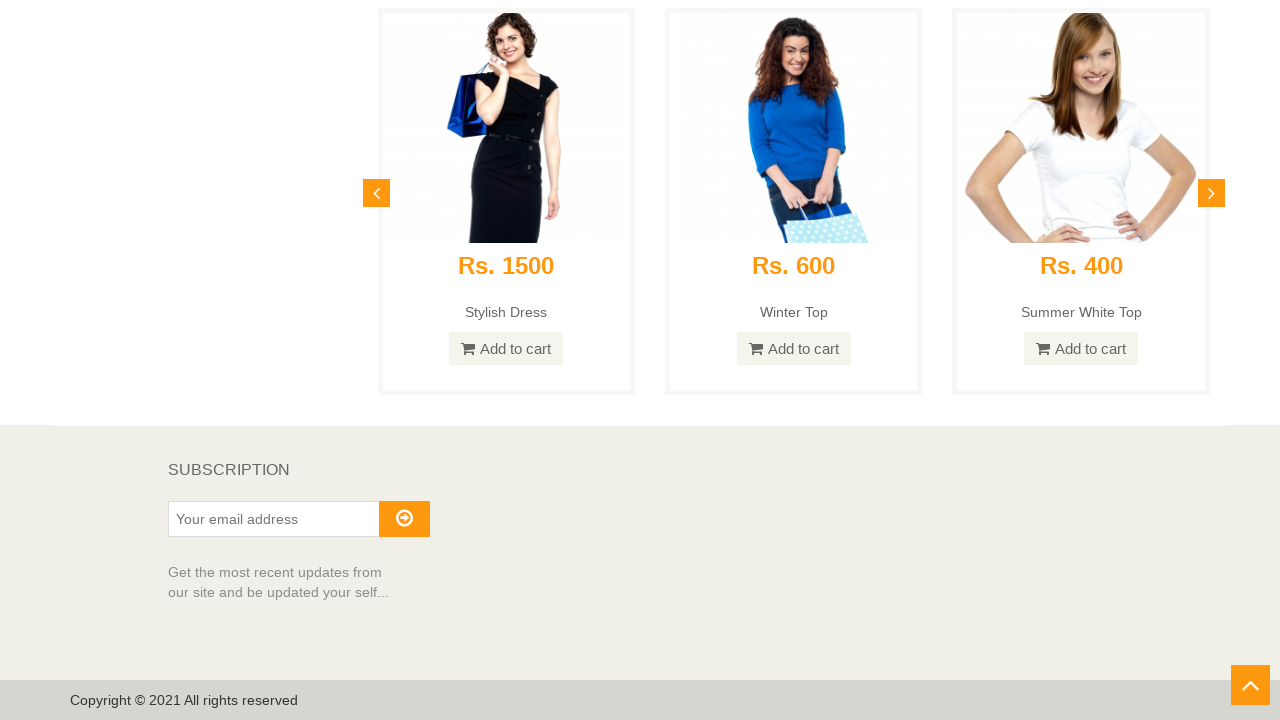

Entered email address 'subscriber_test_7842@example.com' in subscription field on #susbscribe_email
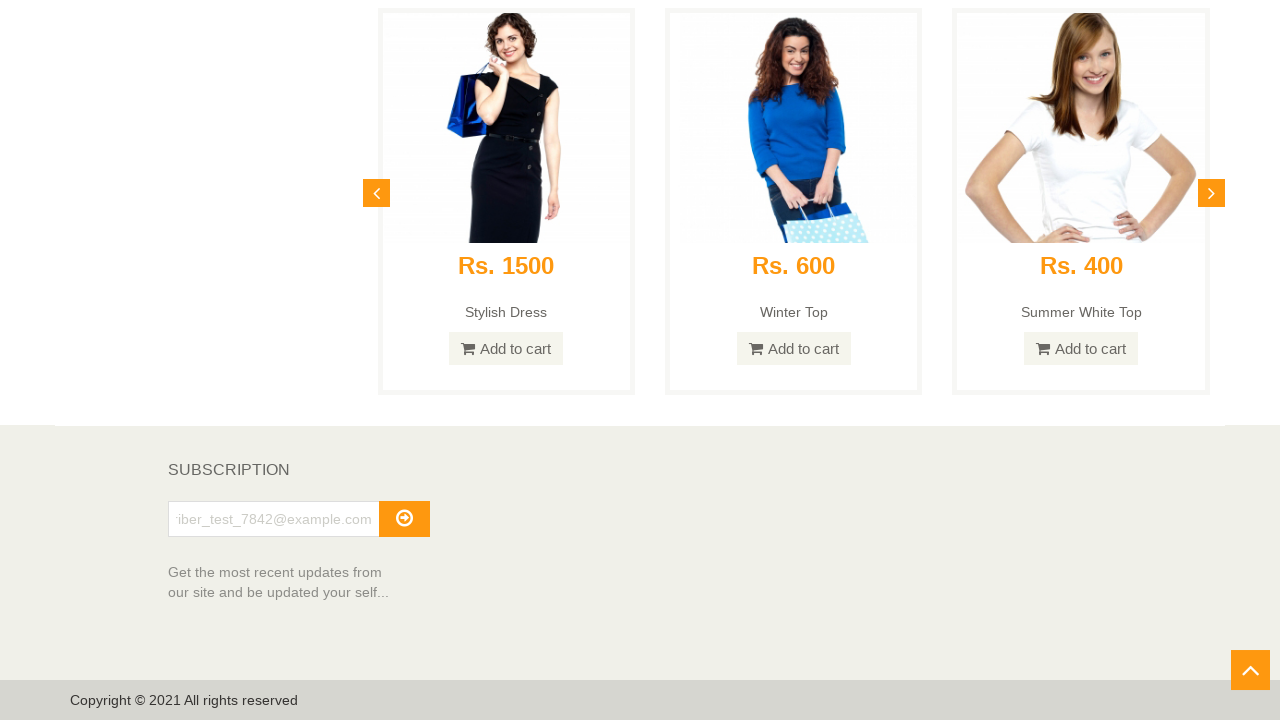

Clicked subscribe button at (404, 519) on #subscribe
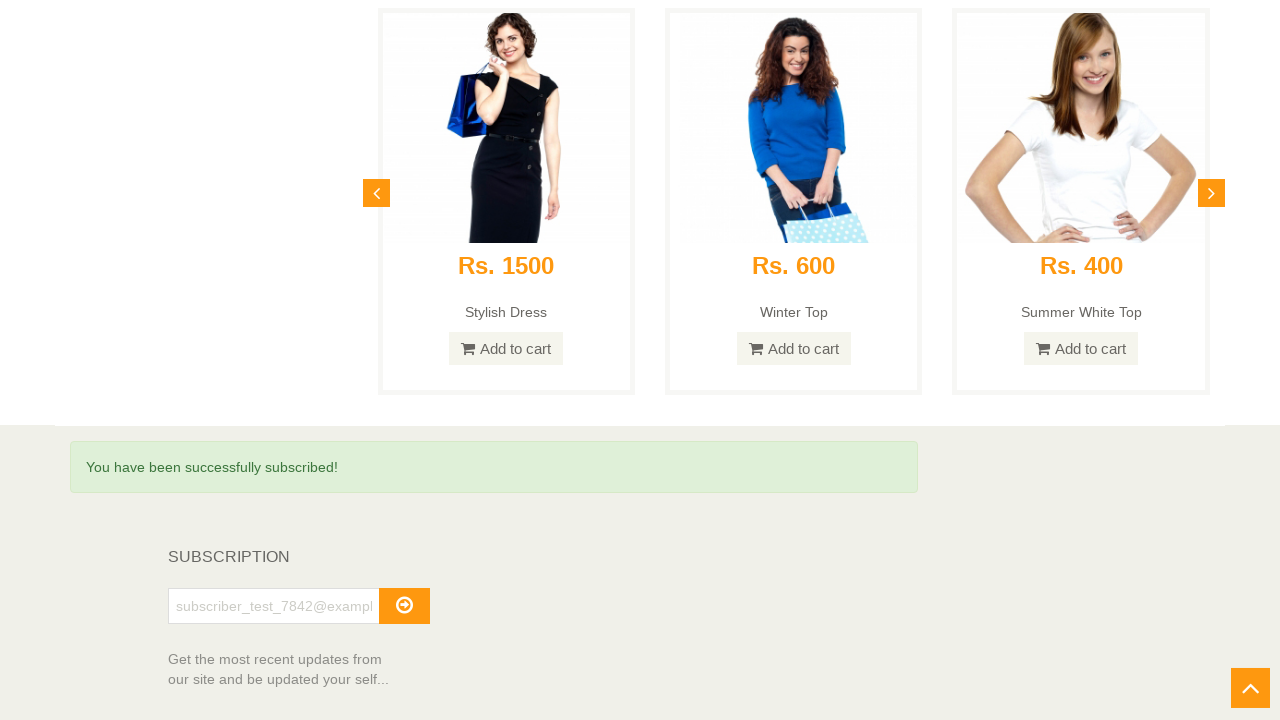

Located success message element
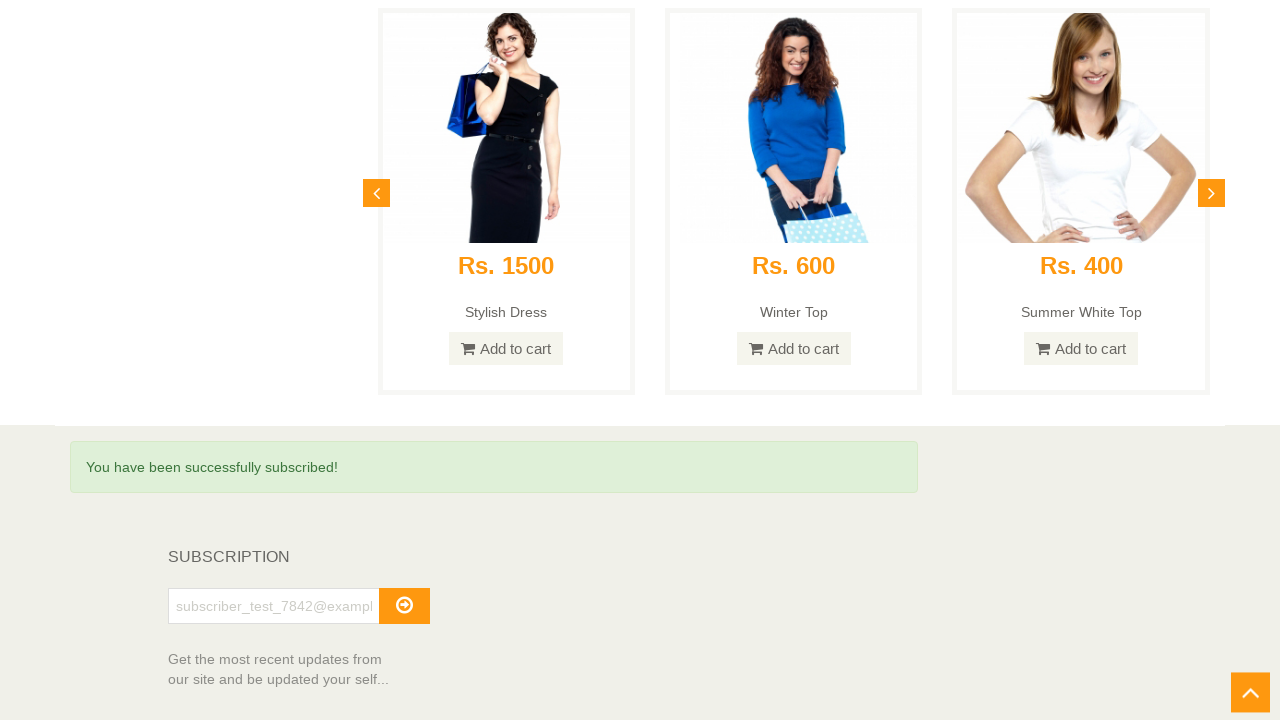

Verified subscription success message is visible
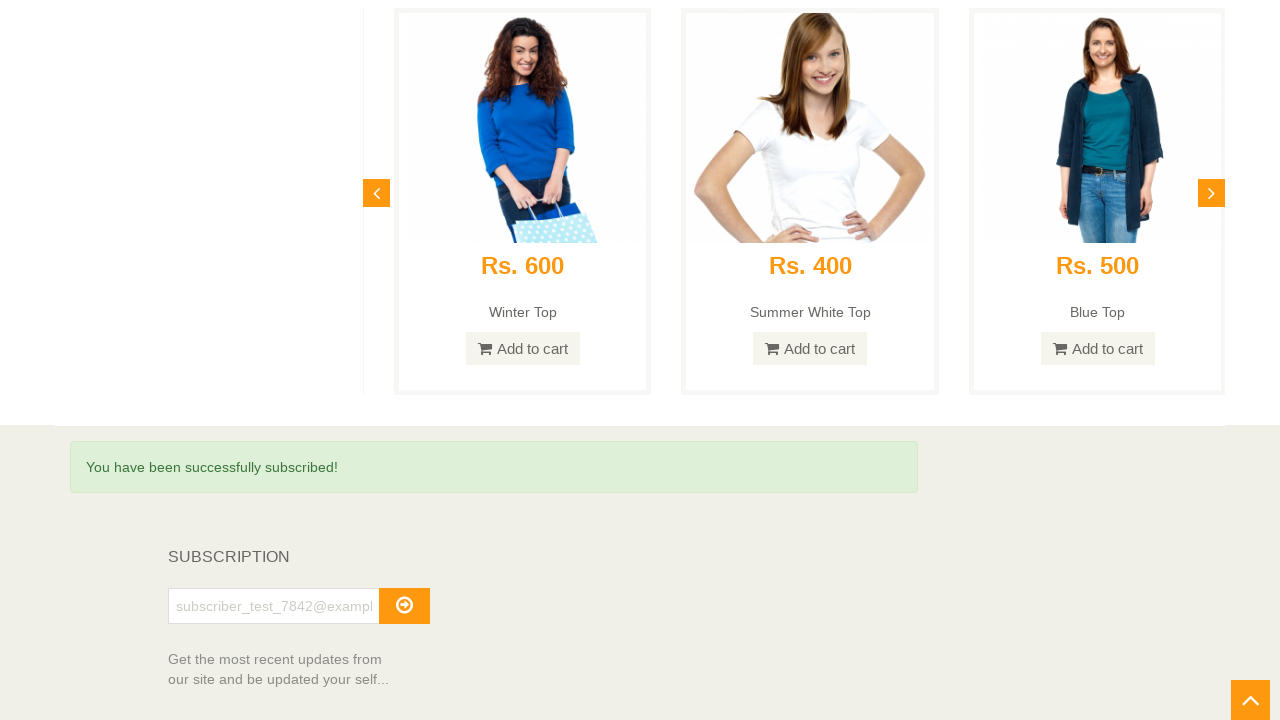

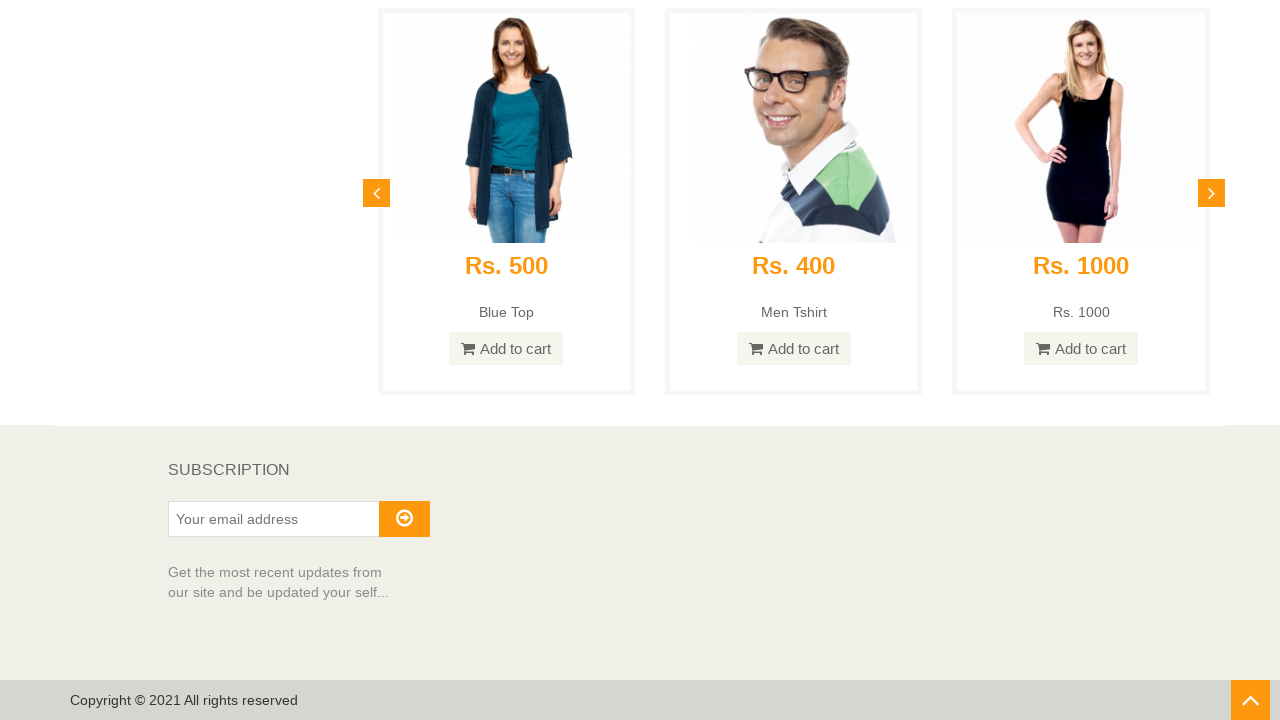